Tests a form that requires reading a hidden value from an element attribute, performing a mathematical calculation, filling in the computed answer, selecting a radio button, checking a checkbox, and submitting the form.

Starting URL: http://suninjuly.github.io/get_attribute.html

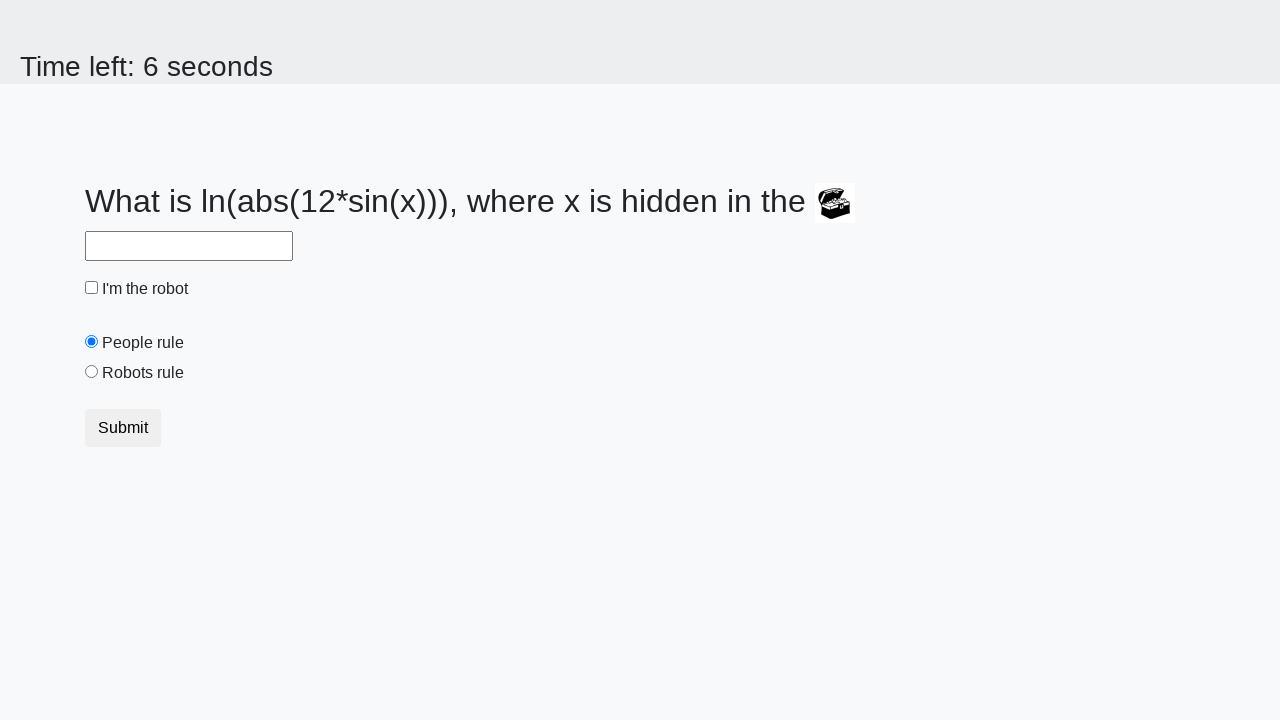

Located treasure element
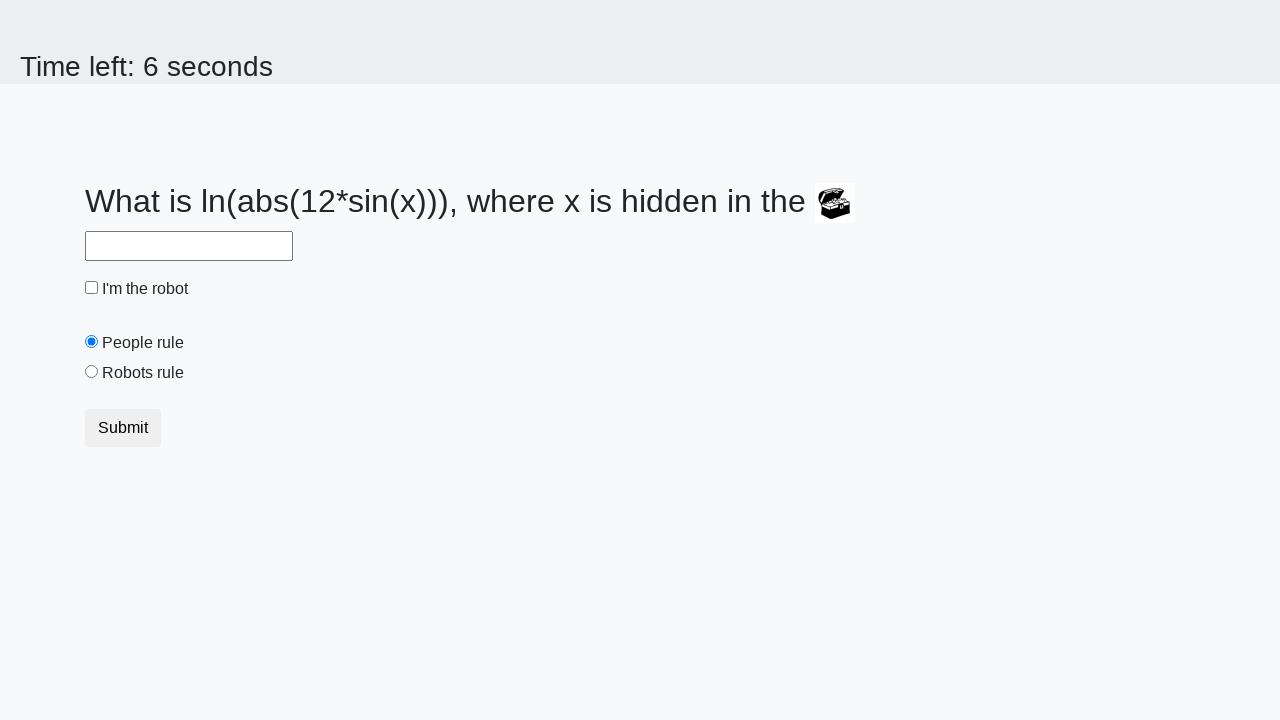

Read valuex attribute from treasure element: 891
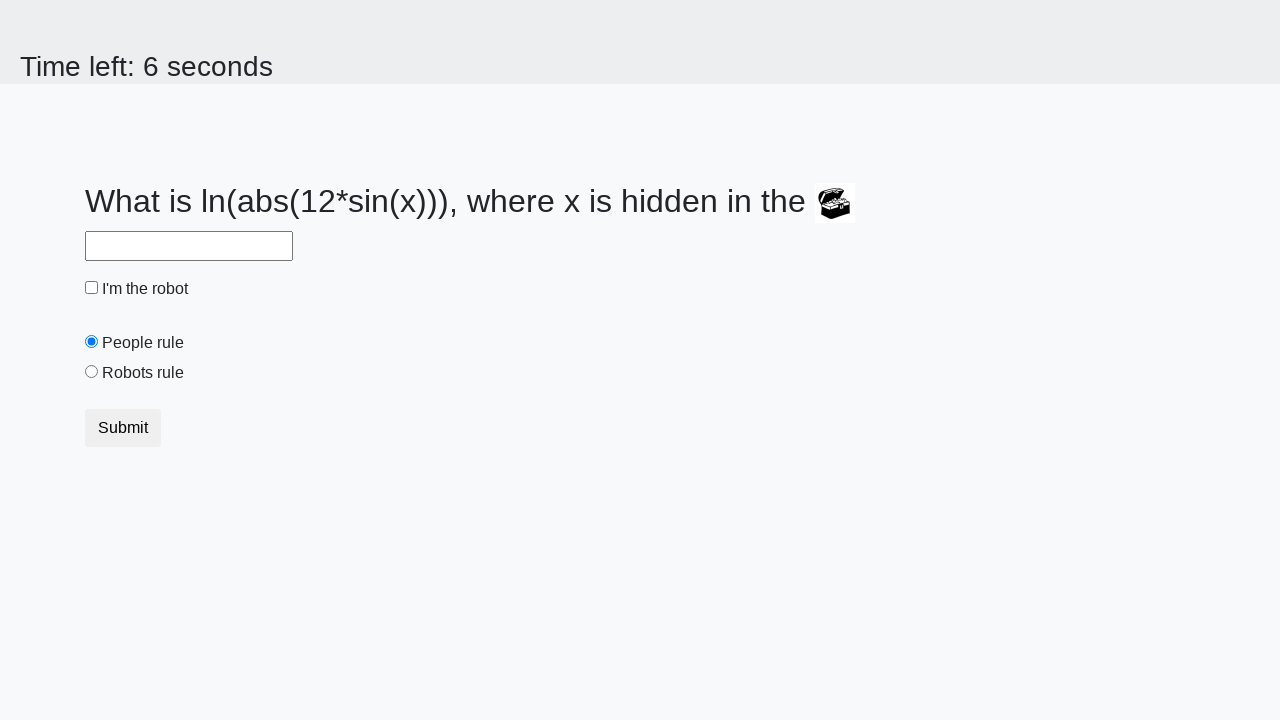

Calculated answer using formula log(abs(12*sin(891))): 2.419226409721564
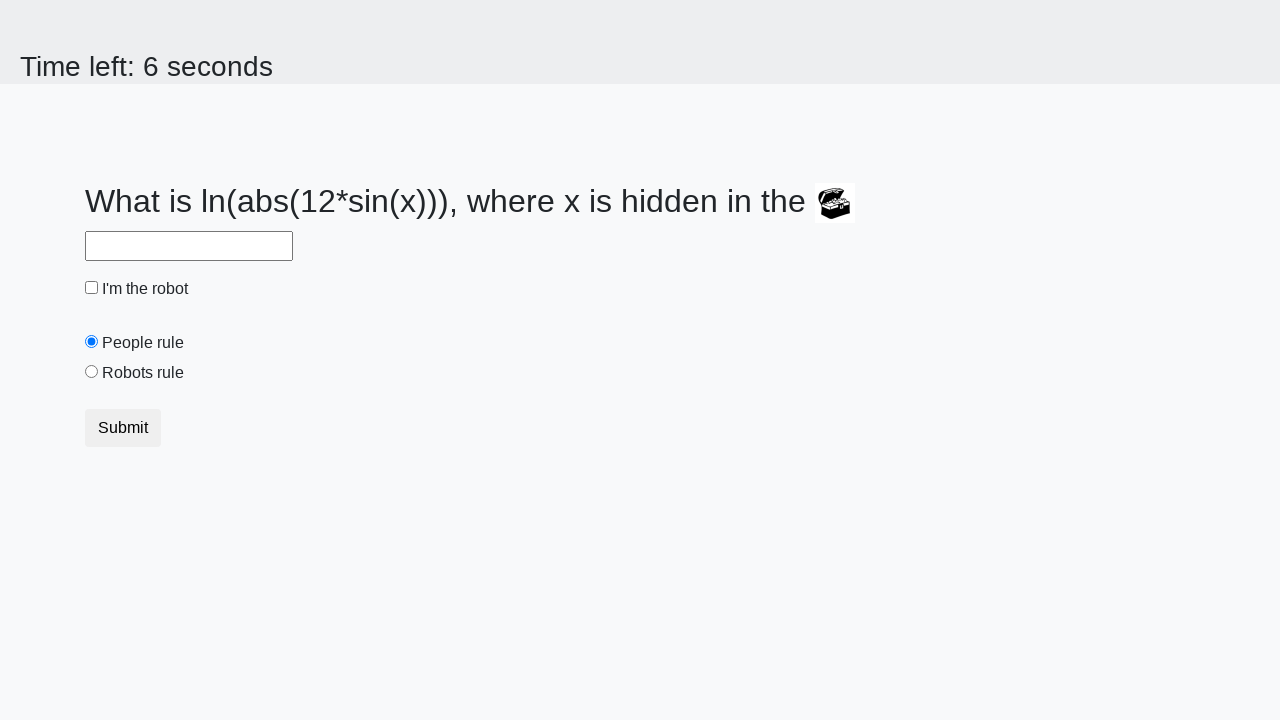

Filled answer field with calculated value: 2.419226409721564 on #answer
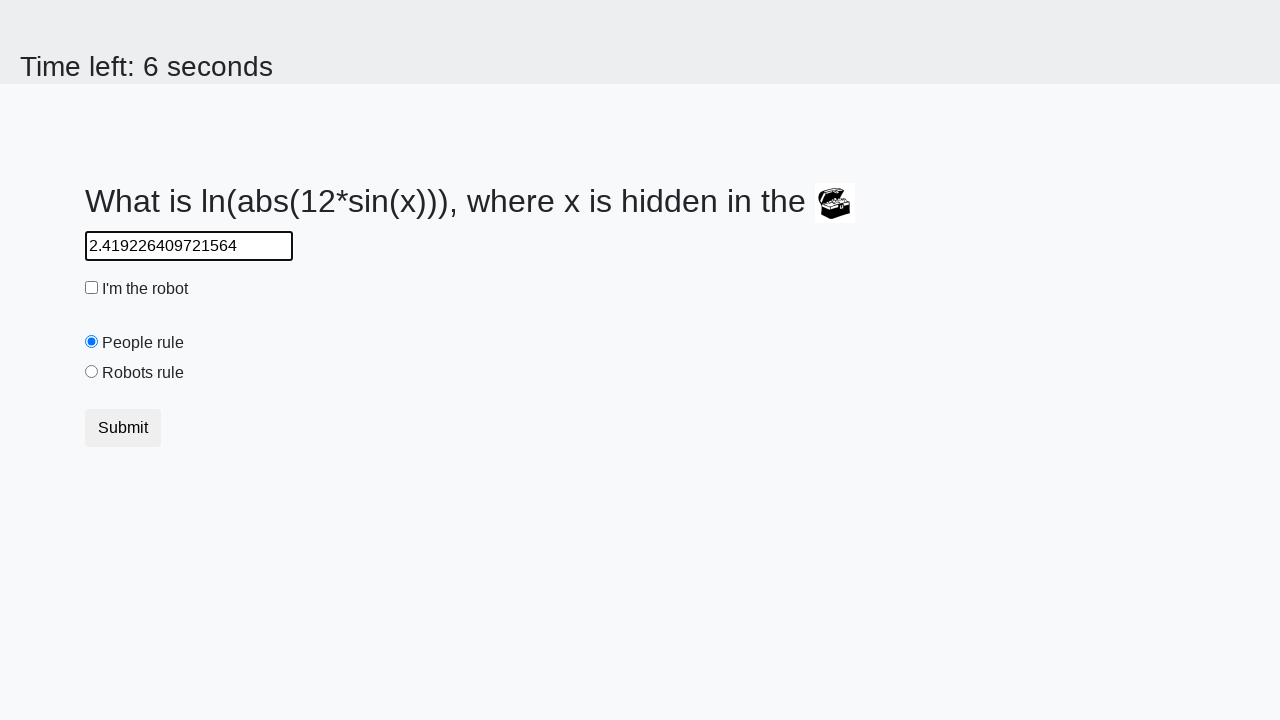

Selected 'Robots Rule' radio button at (92, 372) on #robotsRule
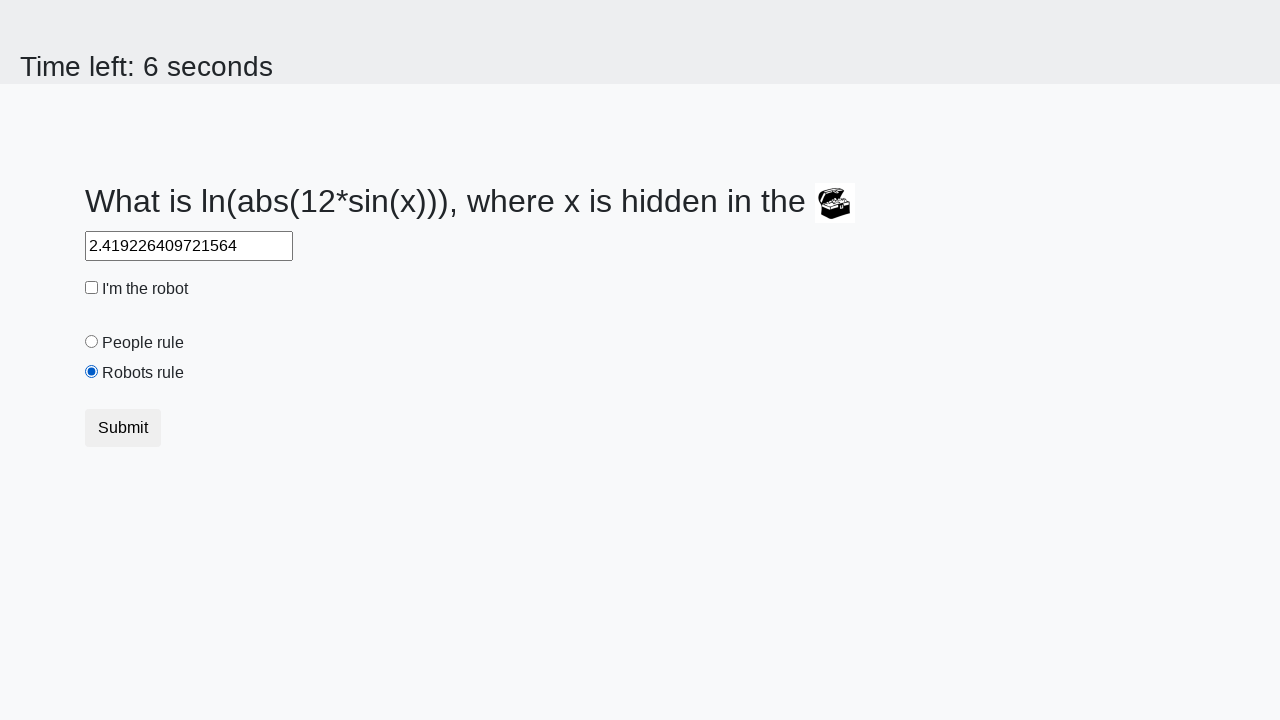

Checked robot checkbox at (92, 288) on #robotCheckbox
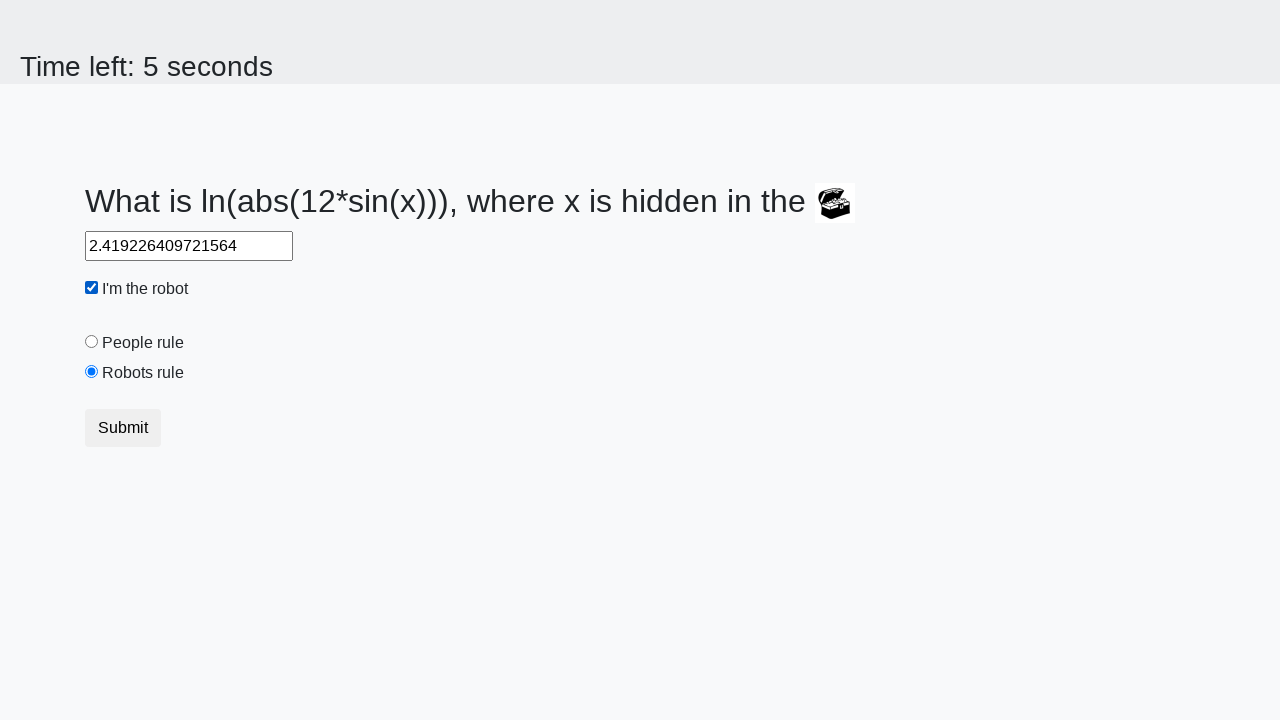

Clicked form submit button at (123, 428) on button.btn
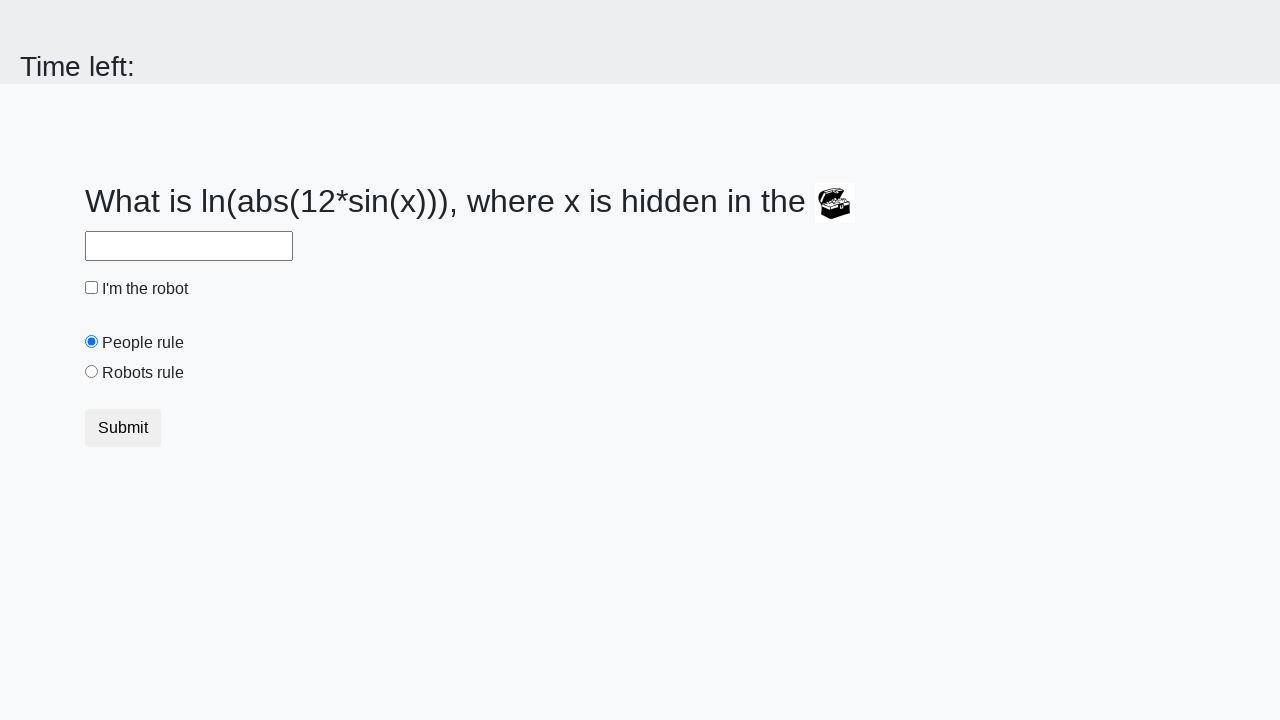

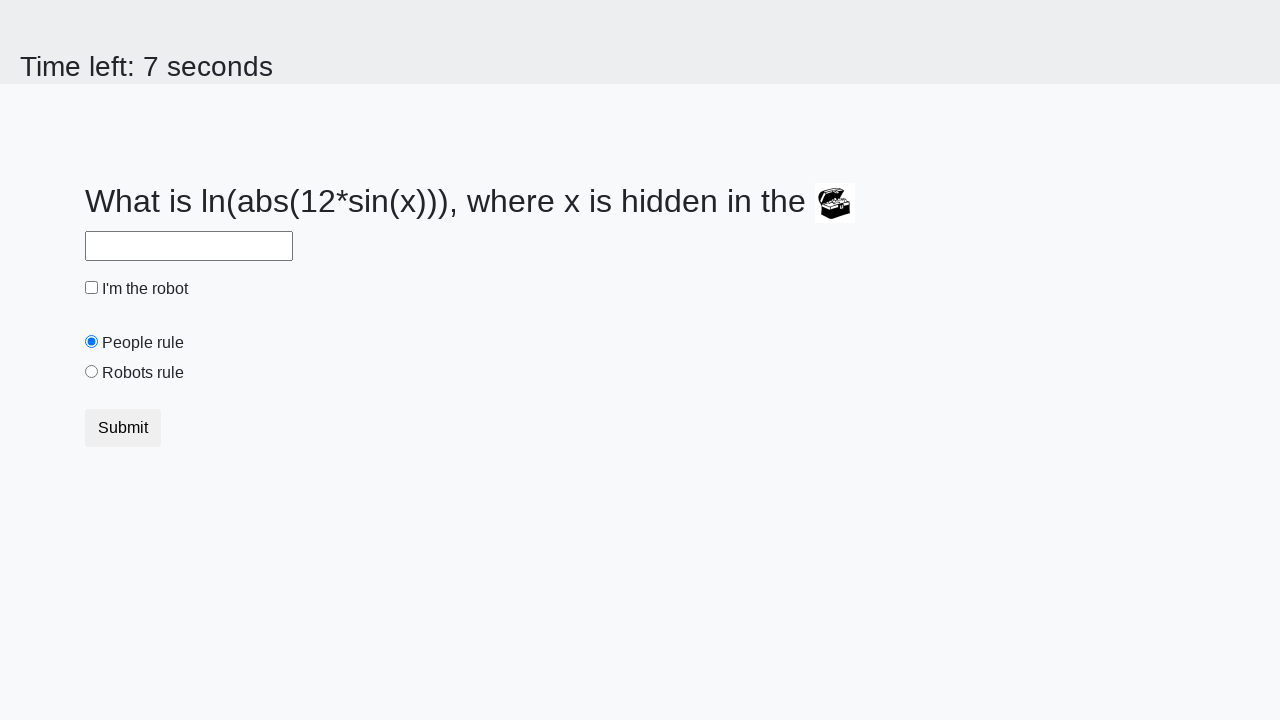